Tests multi-select dropdown functionality on W3Schools by selecting multiple car options using different selection methods (by index, value, and visible text)

Starting URL: https://www.w3schools.com/tags/tryit.asp?filename=tryhtml_select_multiple

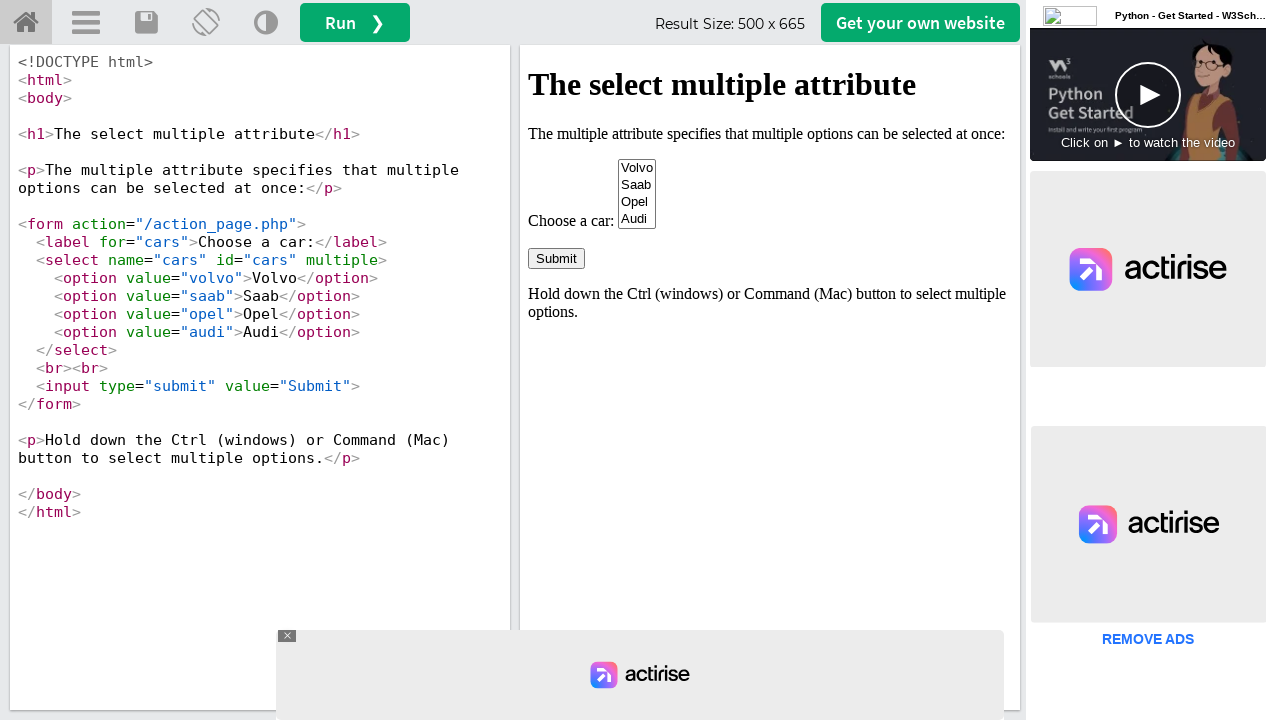

Located iframe with ID 'iframeResult' for demo content
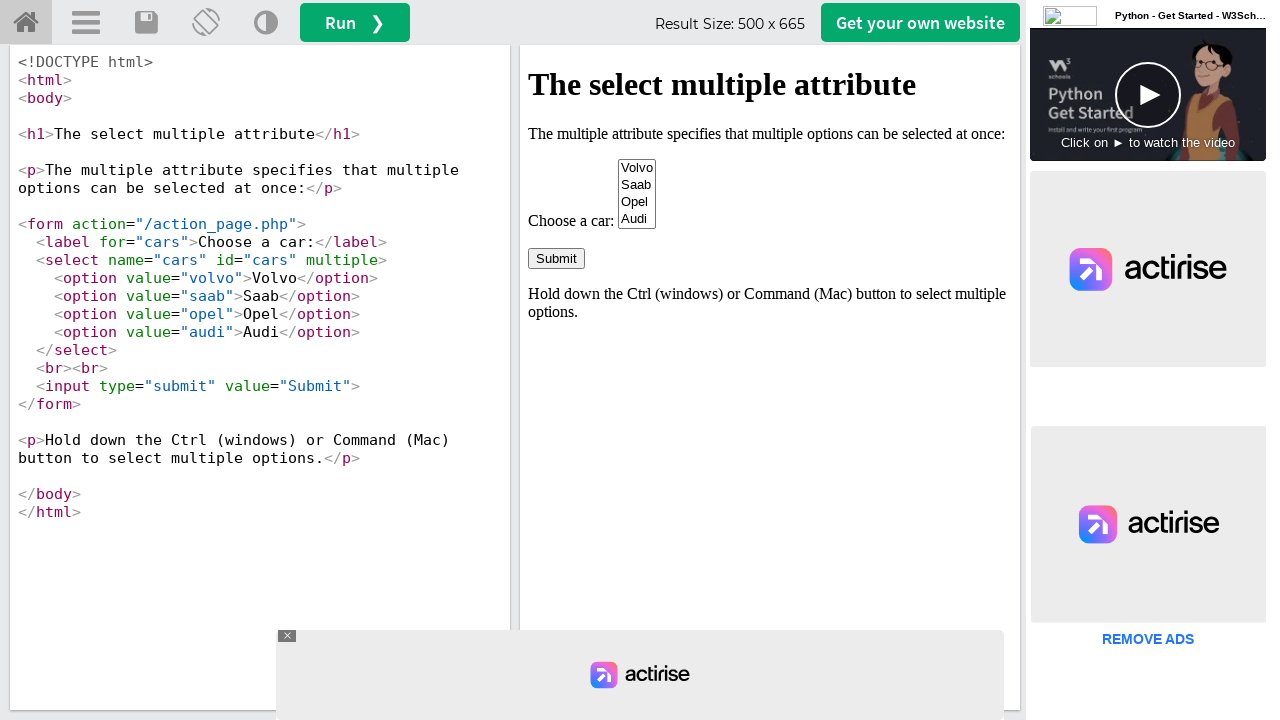

Selected 'Saab' option by index 1 from multi-select dropdown on iframe#iframeResult >> internal:control=enter-frame >> #cars
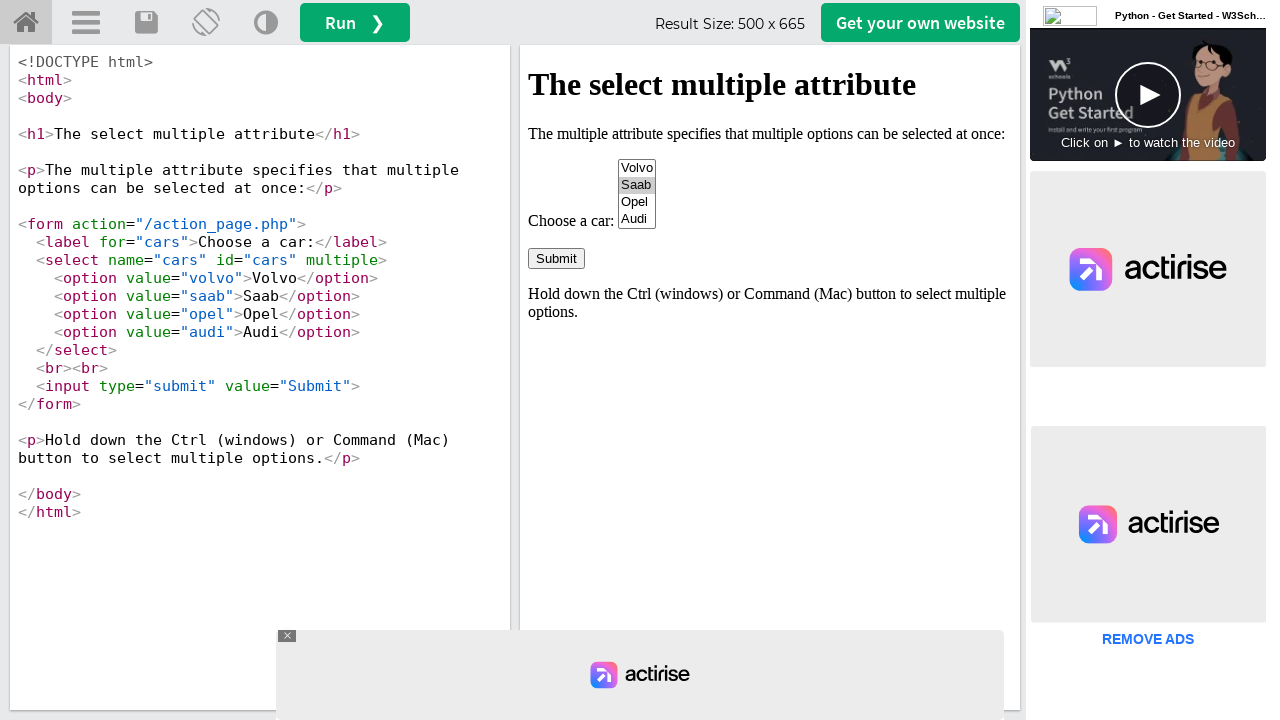

Selected option by value 'saab' from multi-select dropdown on iframe#iframeResult >> internal:control=enter-frame >> #cars
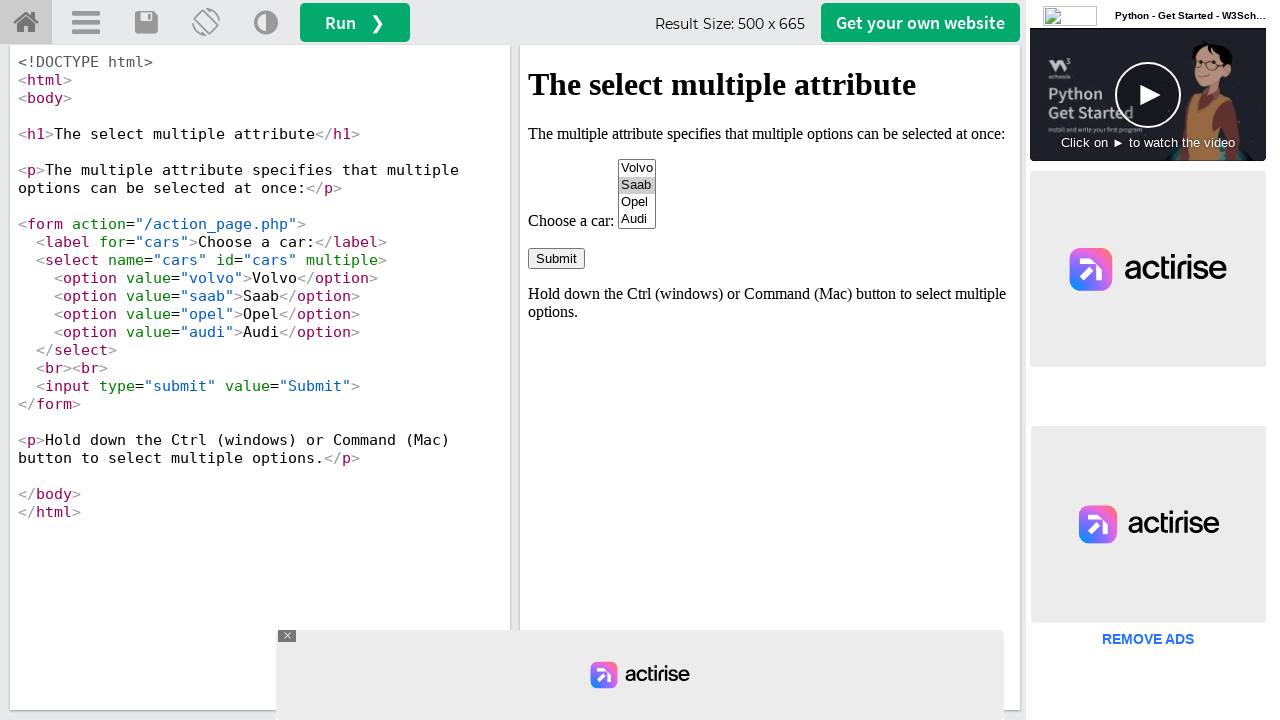

Selected 'Opel' option by visible text from multi-select dropdown on iframe#iframeResult >> internal:control=enter-frame >> #cars
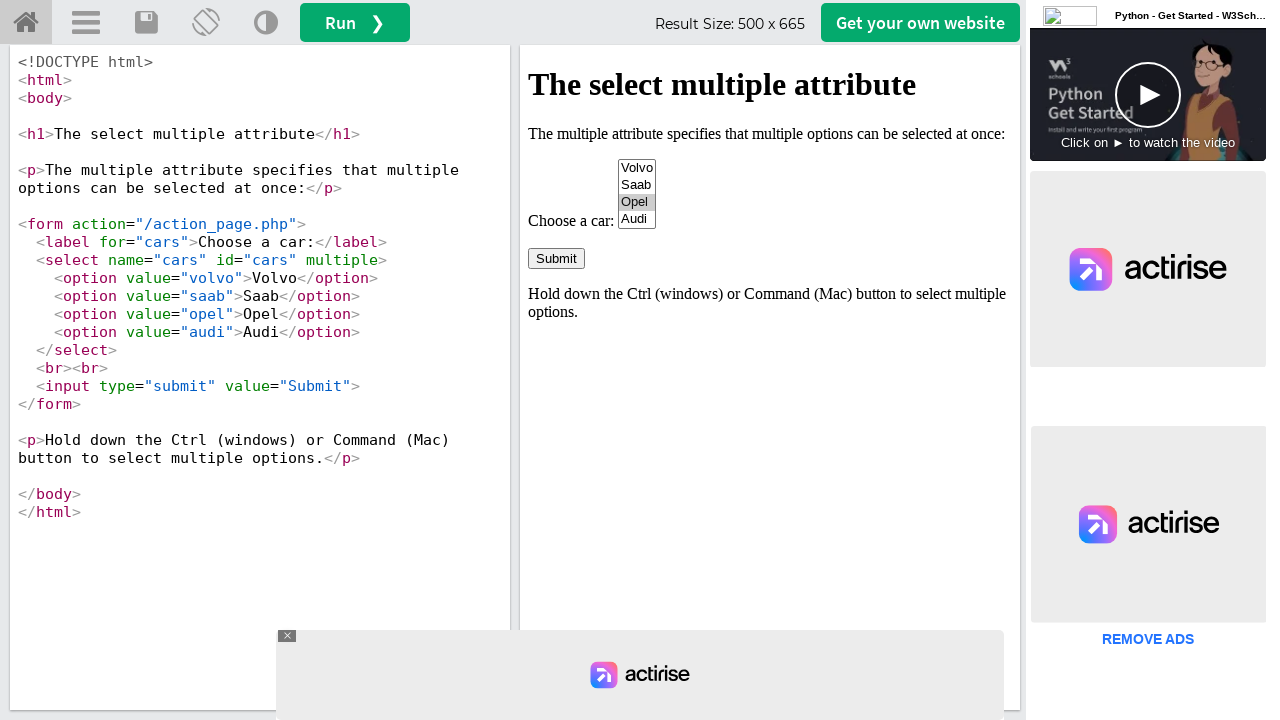

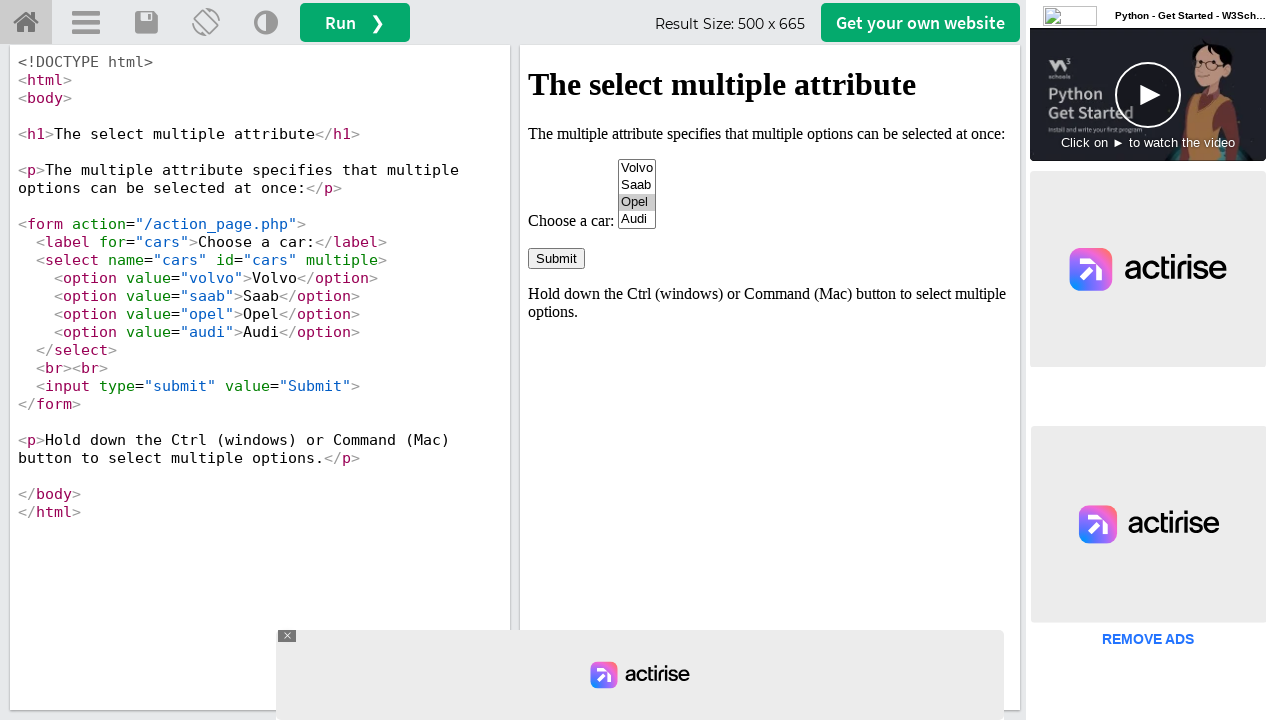